Tests iframe switching functionality by navigating to a frames demo page, switching into frame1 to read the header text, switching back to default content, then switching into frame2 to read its header text.

Starting URL: https://demoqa.com/frames

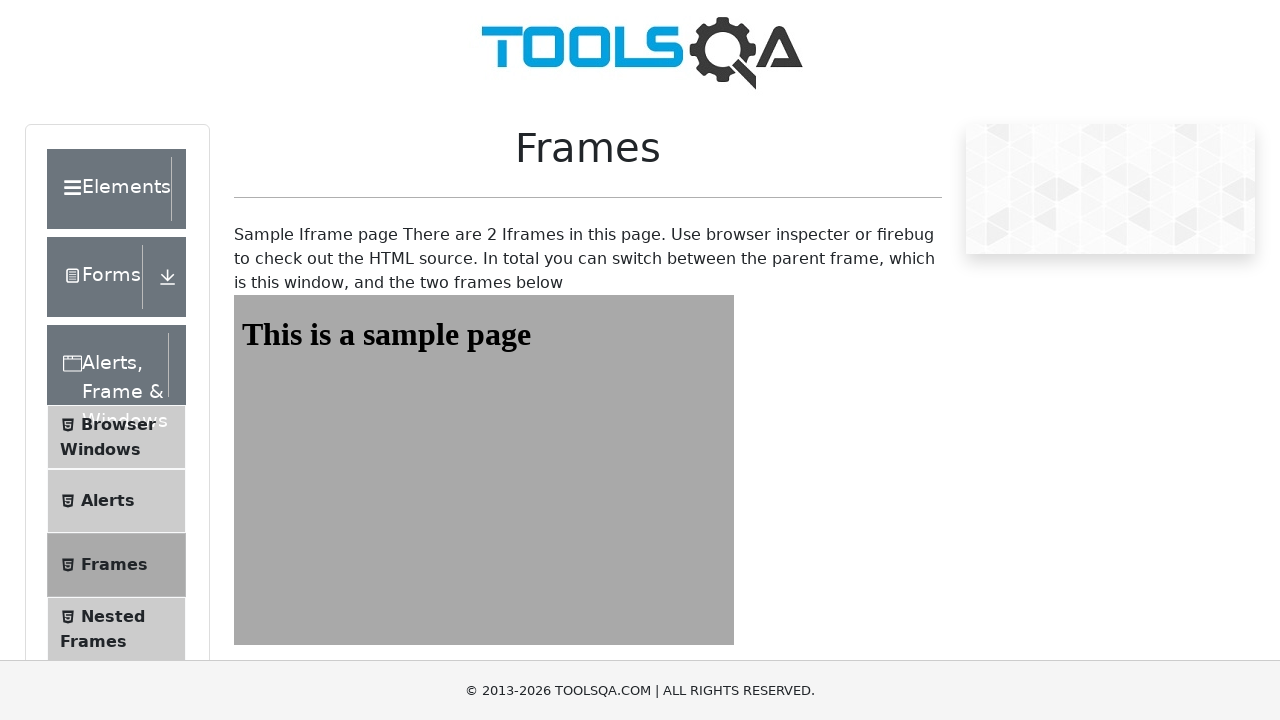

Navigated to frames demo page
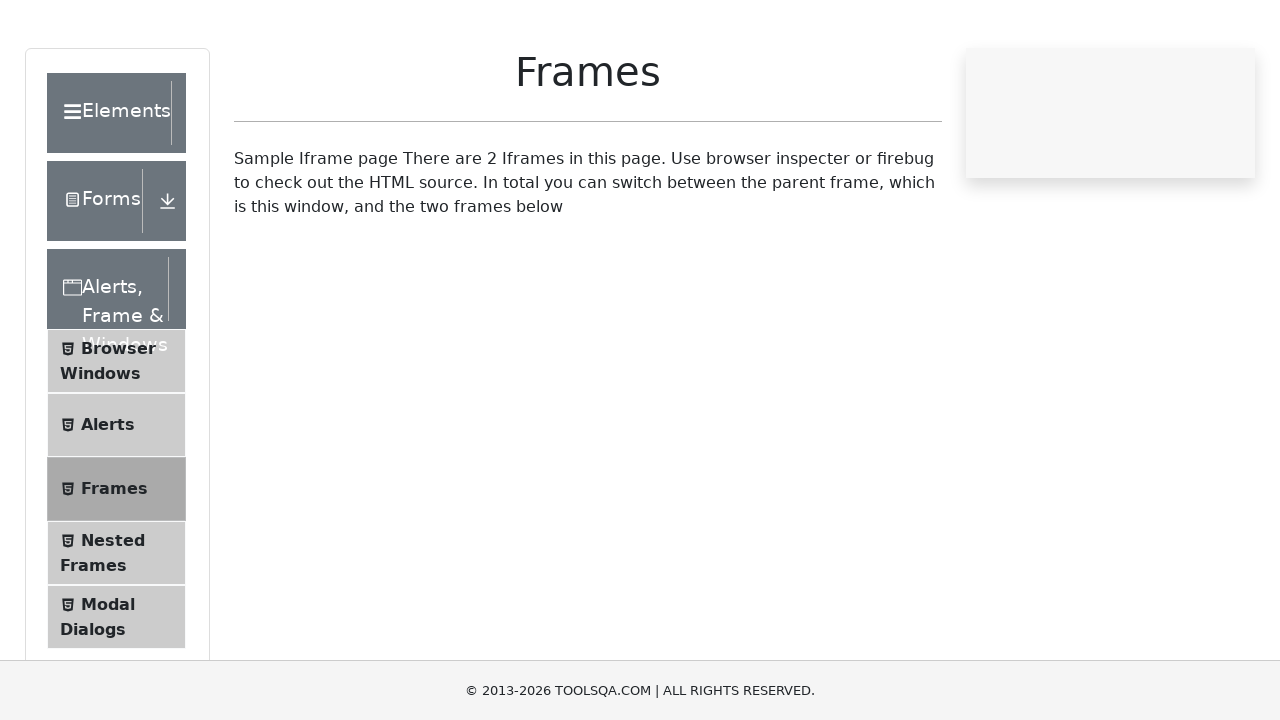

Located frame1 element
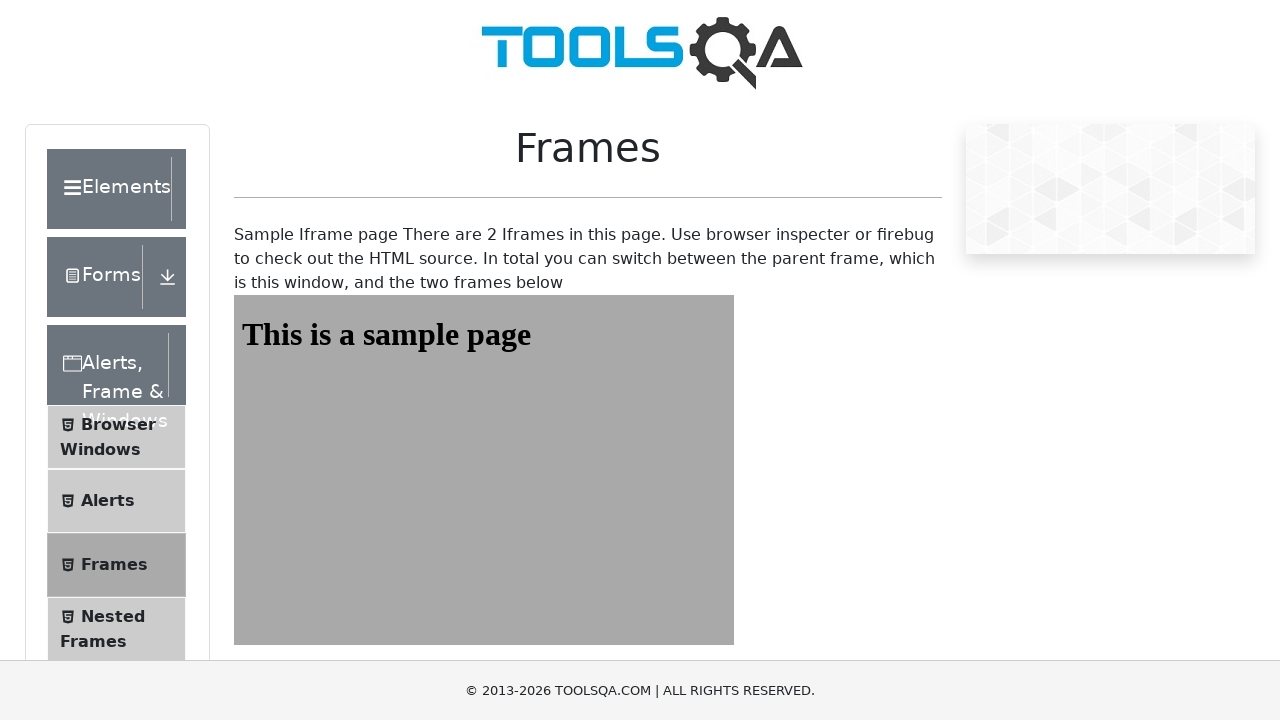

Located h1 header in frame1
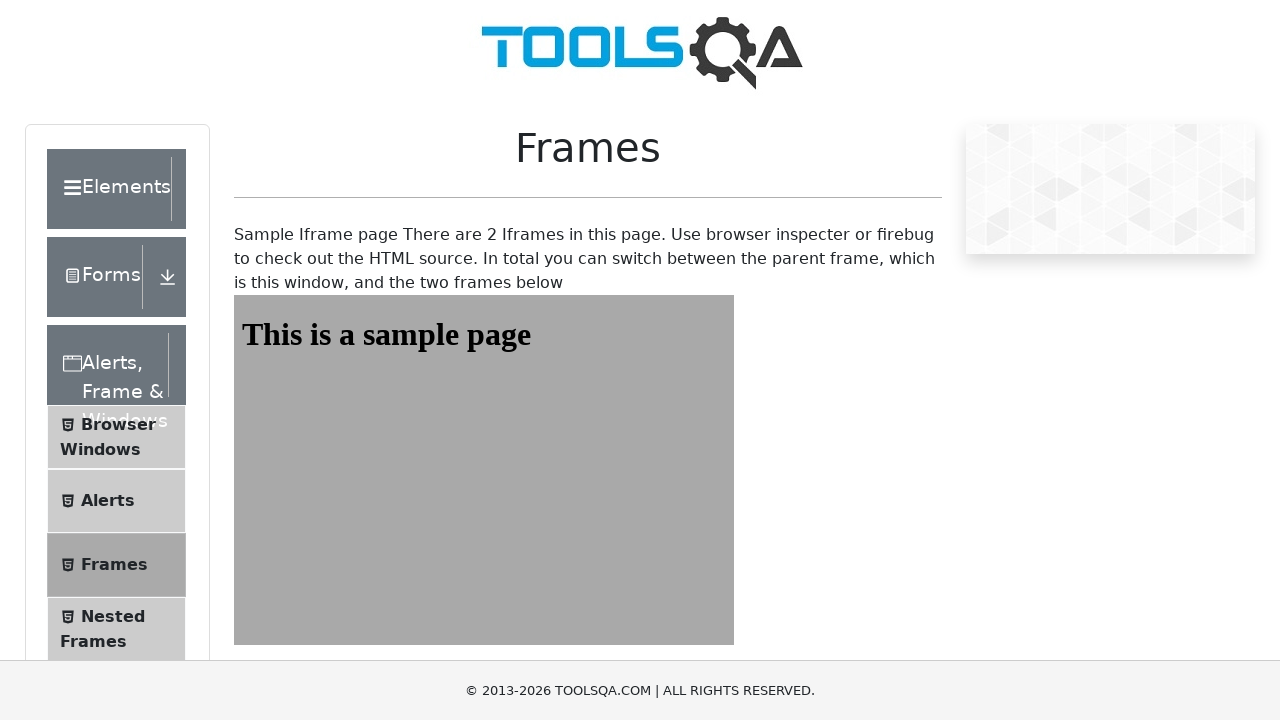

Waited for h1 header in frame1 to be ready
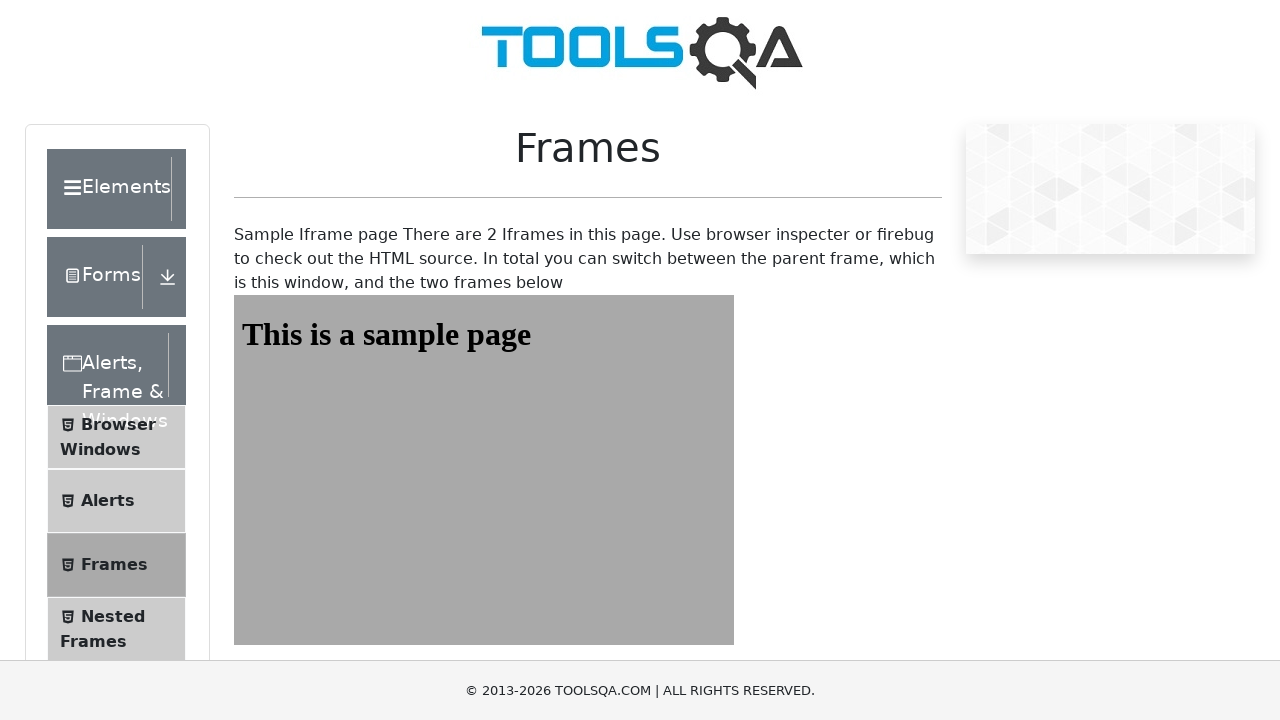

Located frame2 element
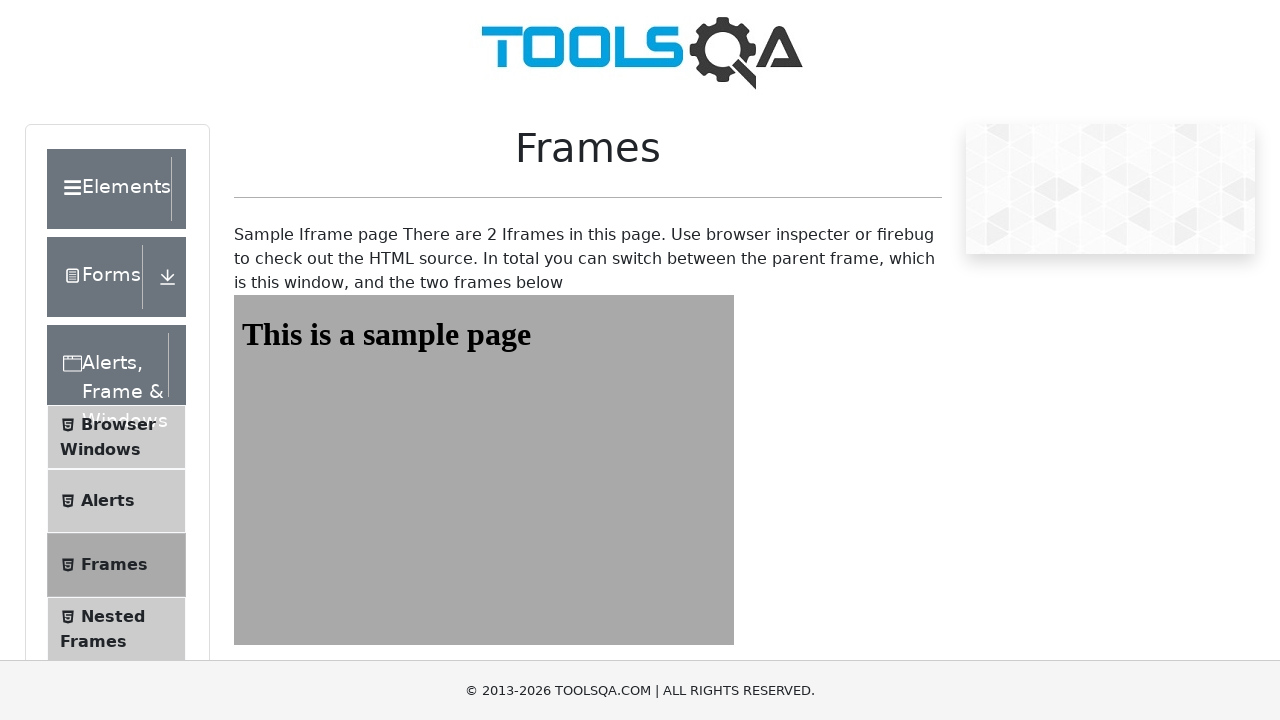

Located h1 header in frame2
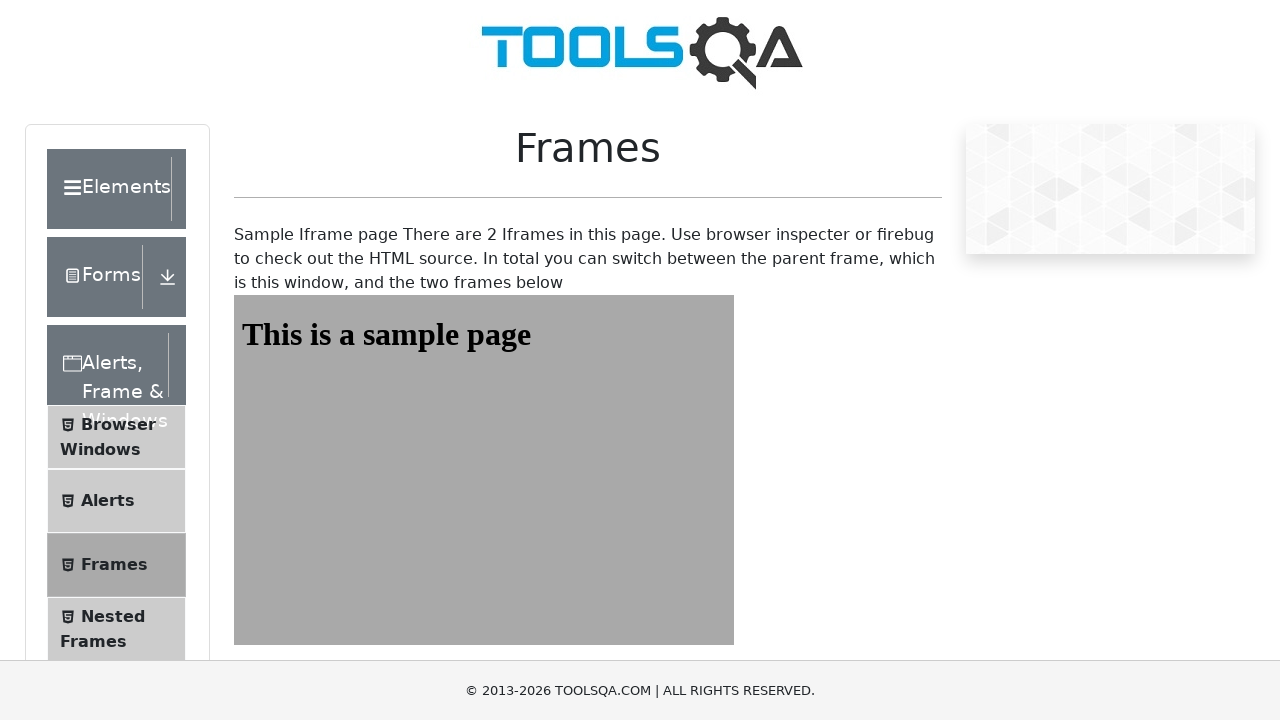

Waited for h1 header in frame2 to be ready
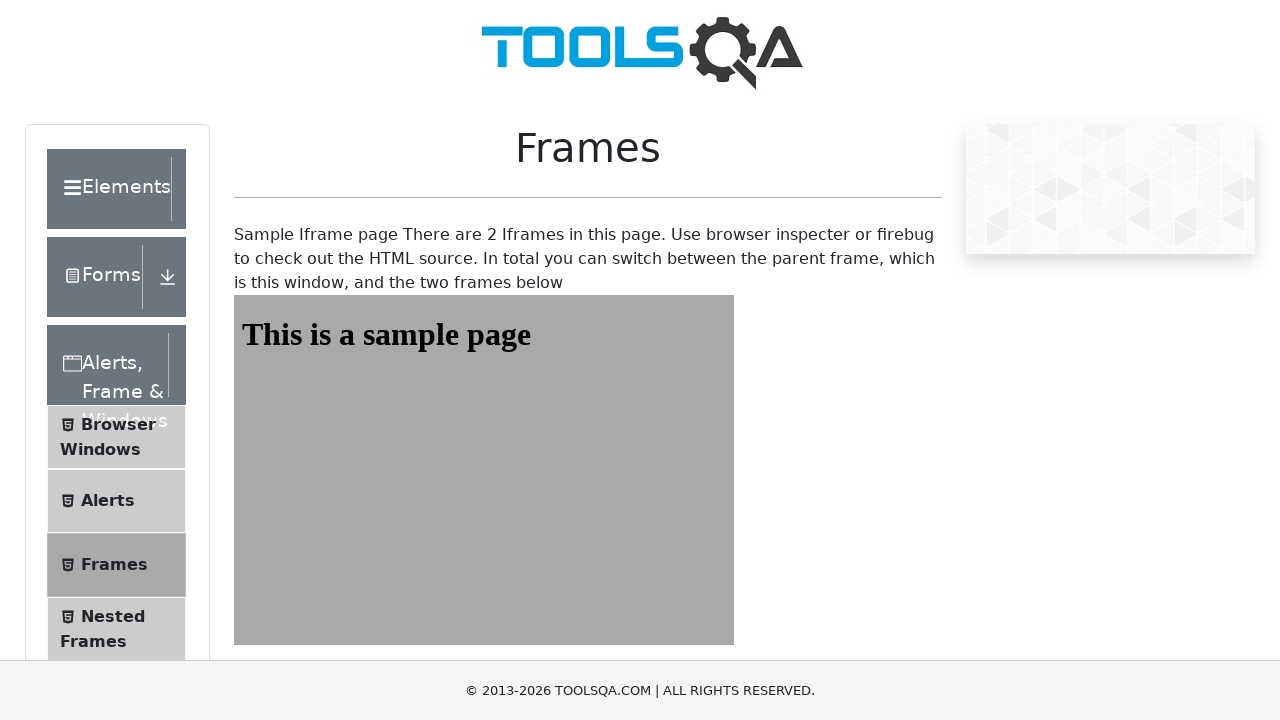

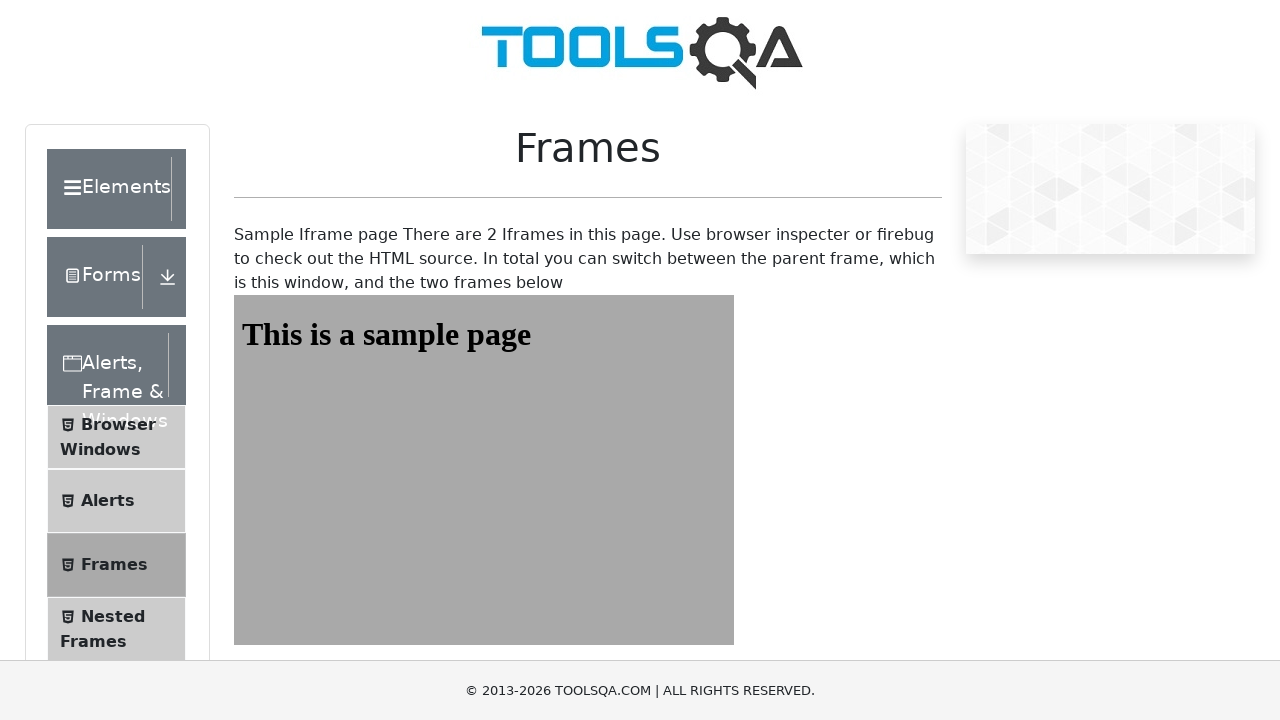